Tests checkbox functionality by finding all checkboxes on the page, selecting the checkbox with value "option2", and verifying it becomes selected.

Starting URL: https://rahulshettyacademy.com/AutomationPractice/

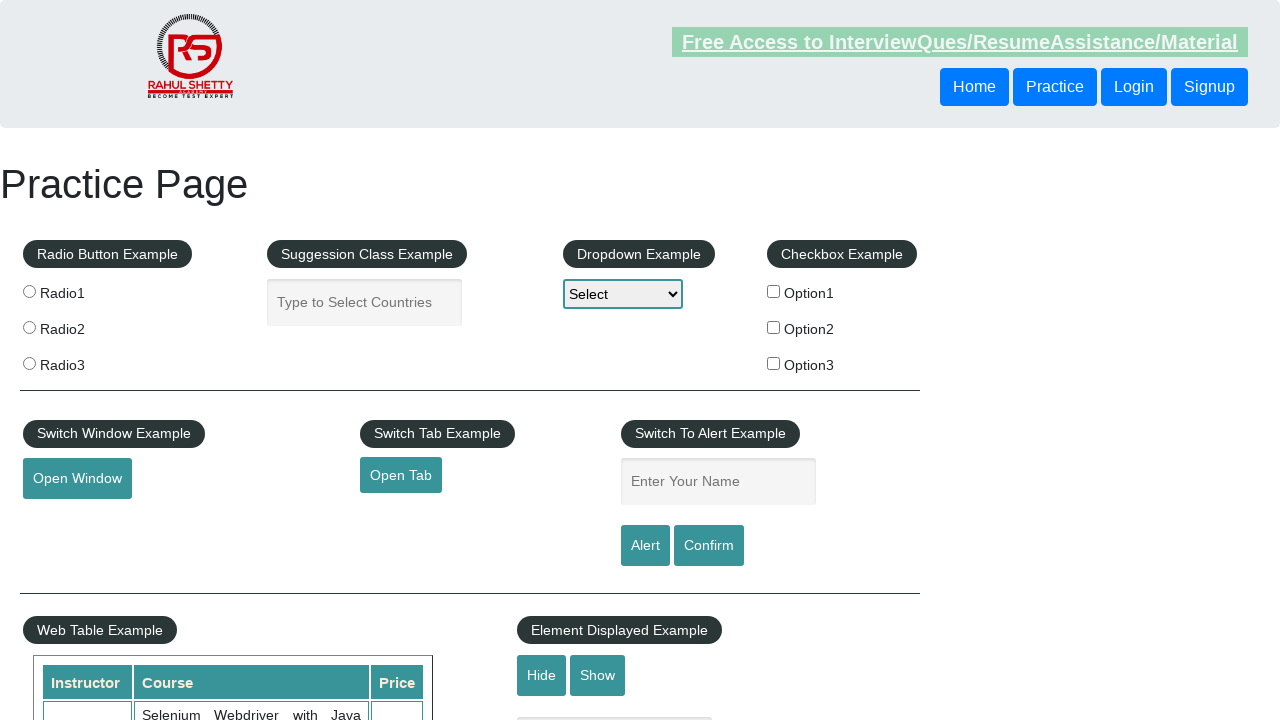

Waited for checkboxes to be present on the page
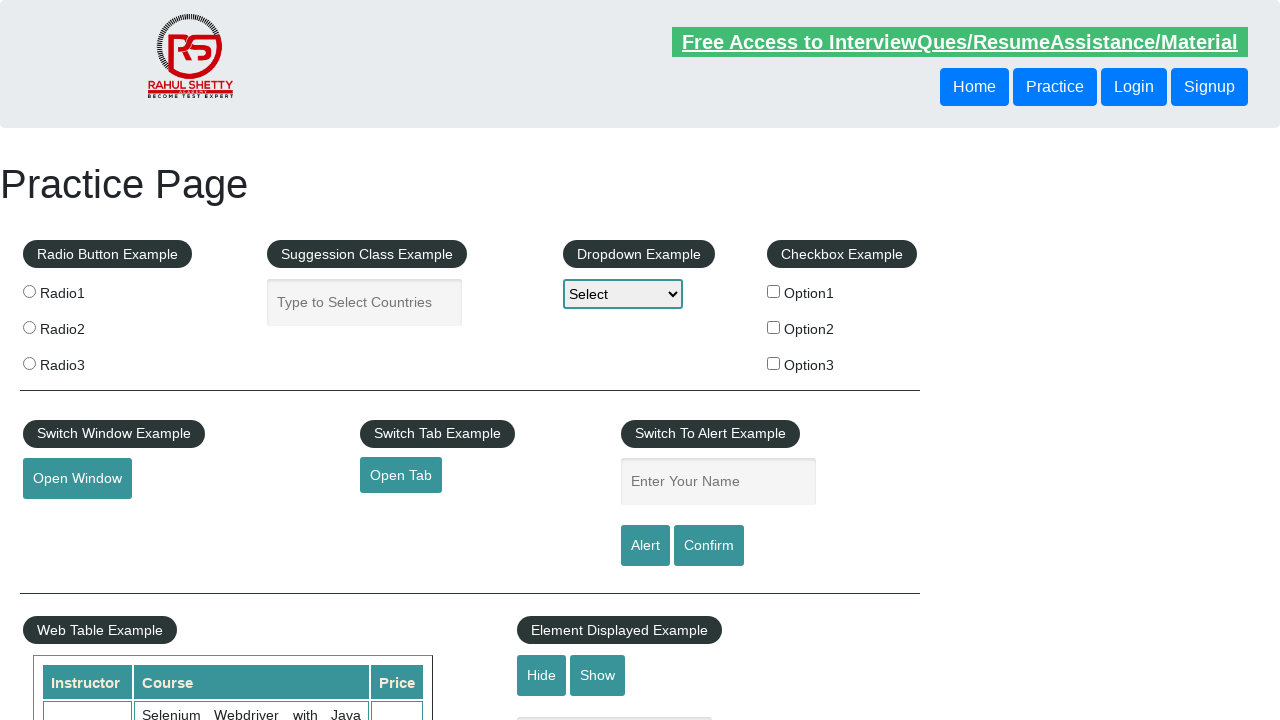

Located all checkboxes on the page
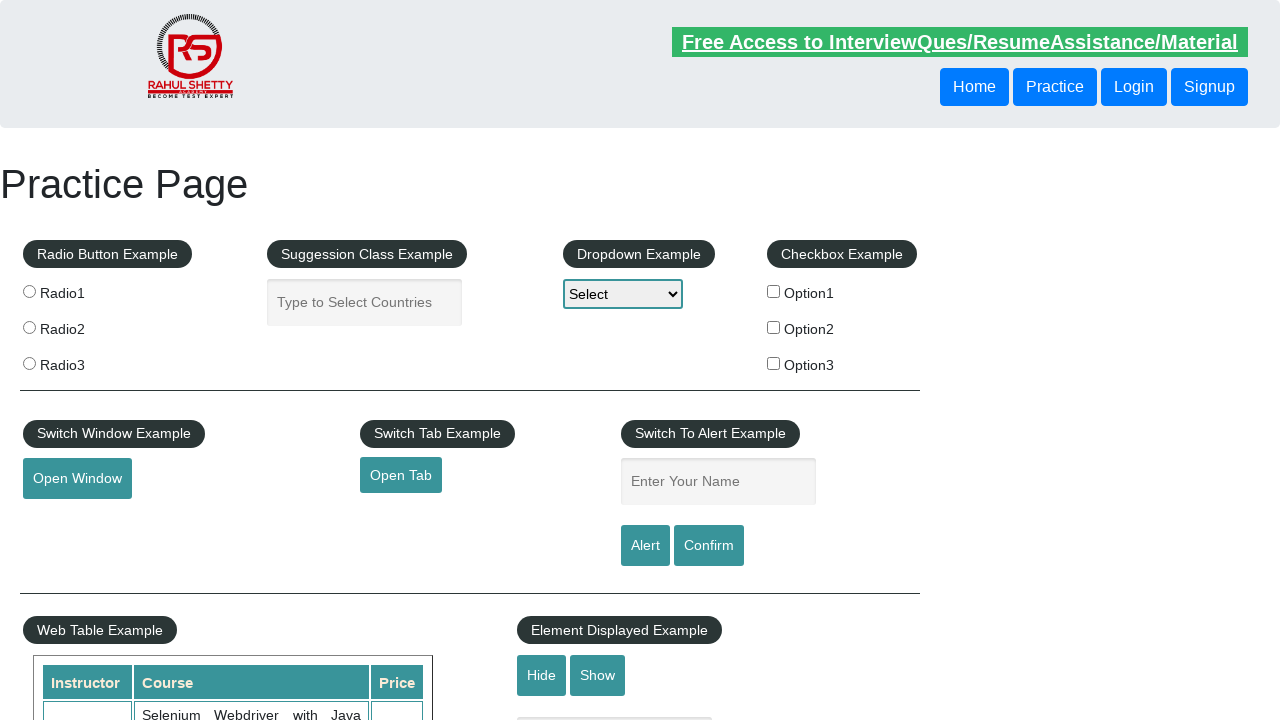

Located checkbox with value 'option2'
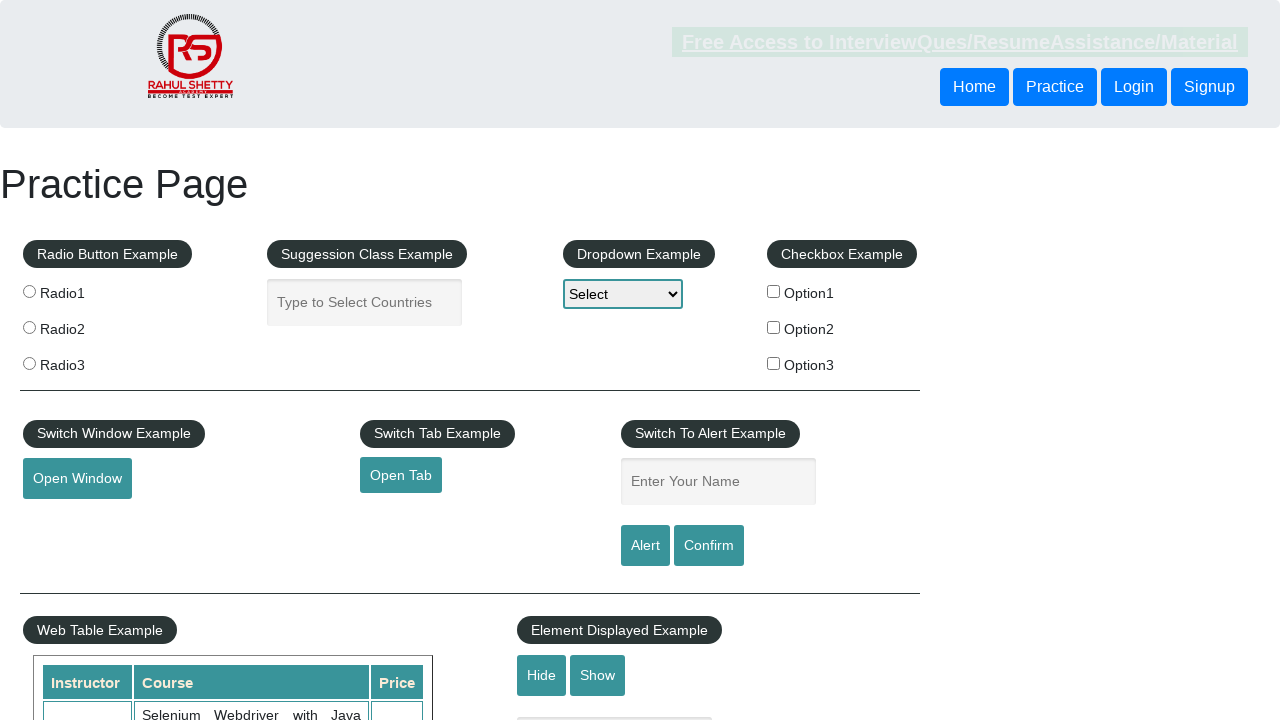

Clicked checkbox with value 'option2' at (774, 327) on input[type='checkbox'][value='option2']
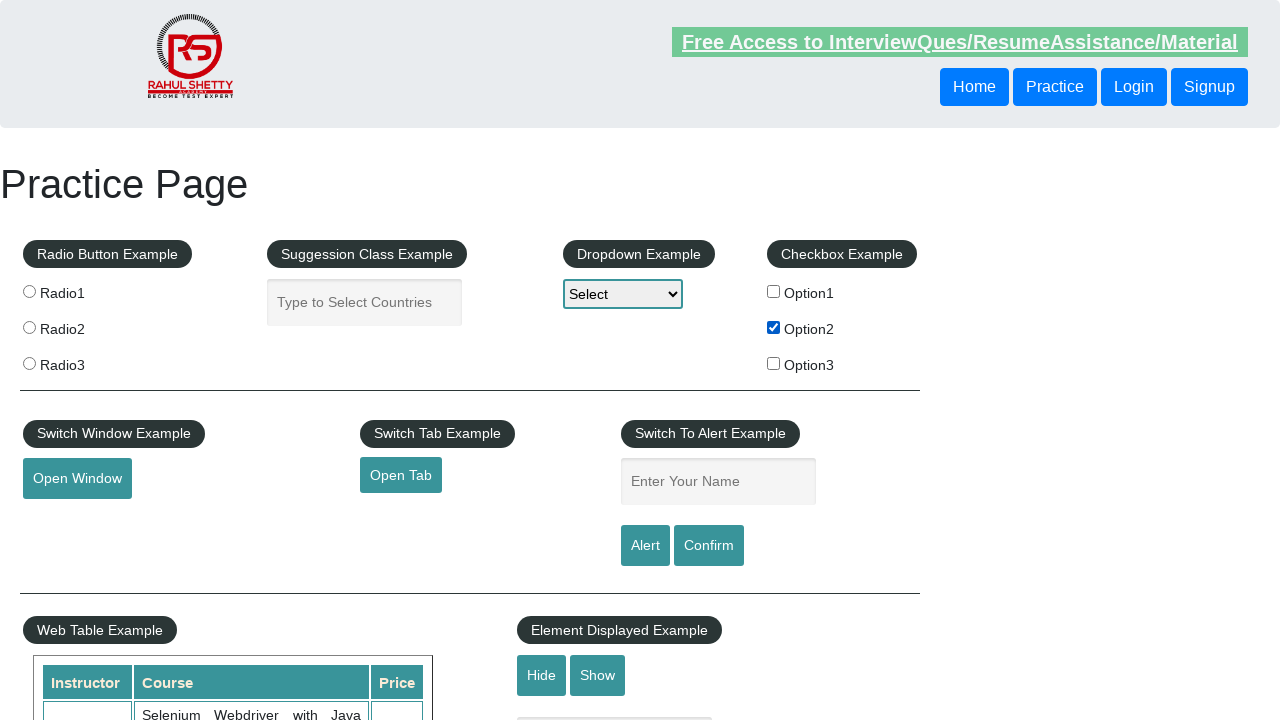

Verified checkbox 'option2' is now selected
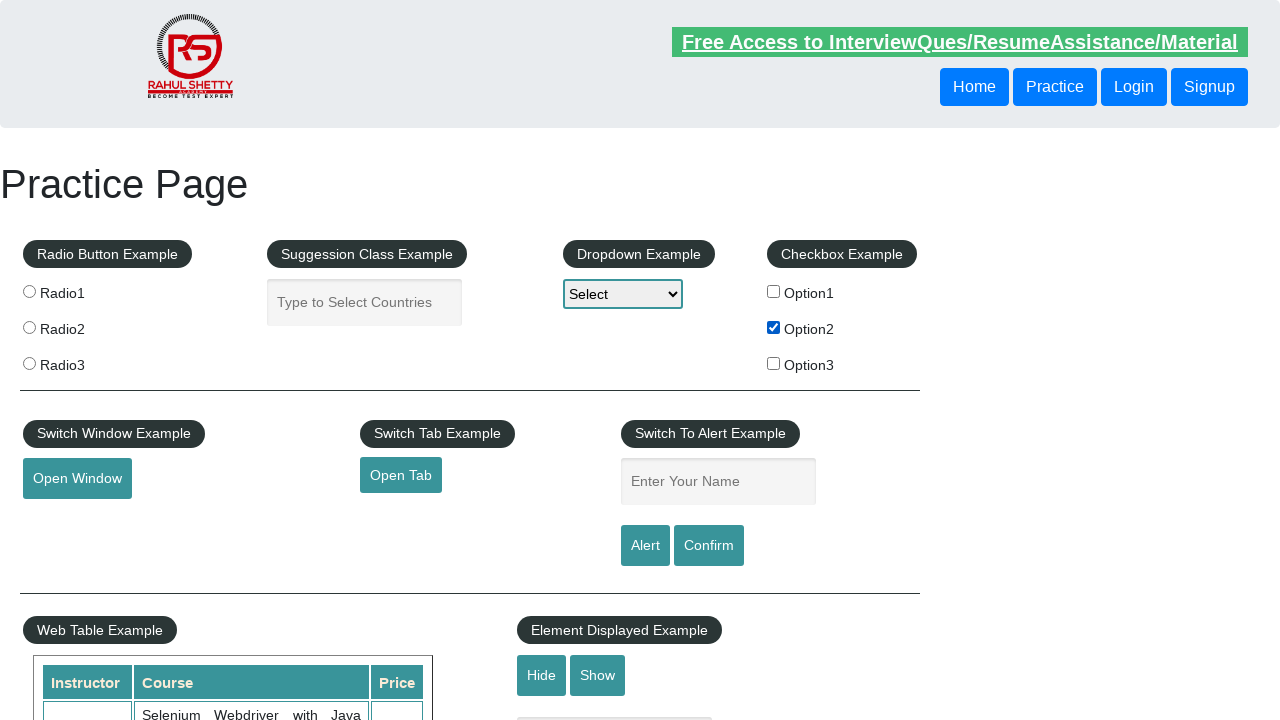

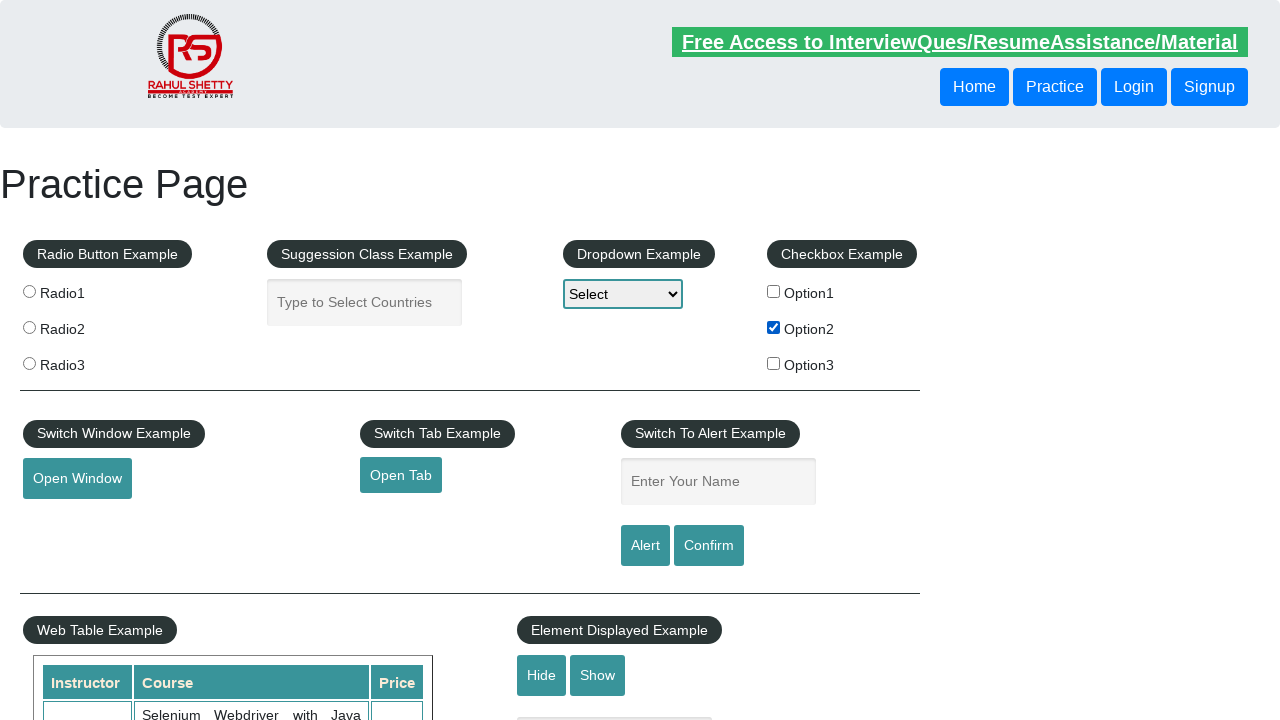